Tests the hotel listing page by clicking the hotel list button and verifying that 10 hotels are displayed

Starting URL: http://hotel-v3.progmasters.hu/

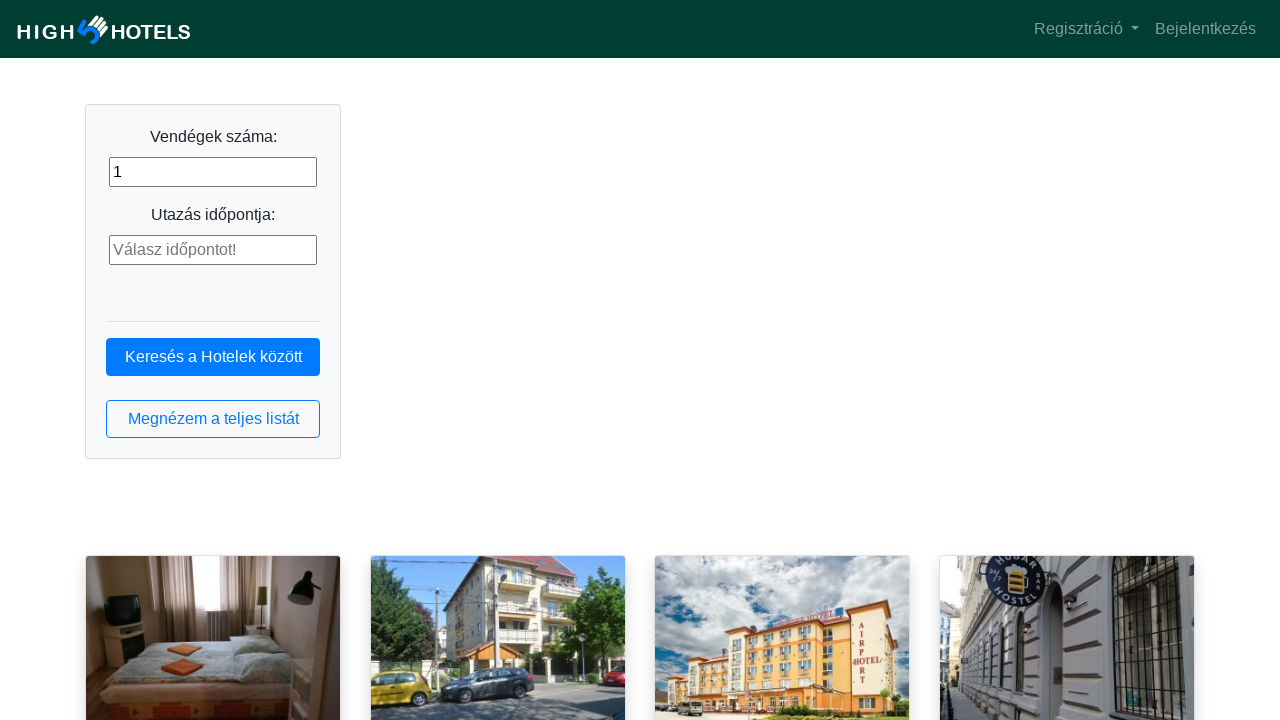

Clicked the hotel list button at (213, 419) on button.btn.btn-outline-primary.btn-block
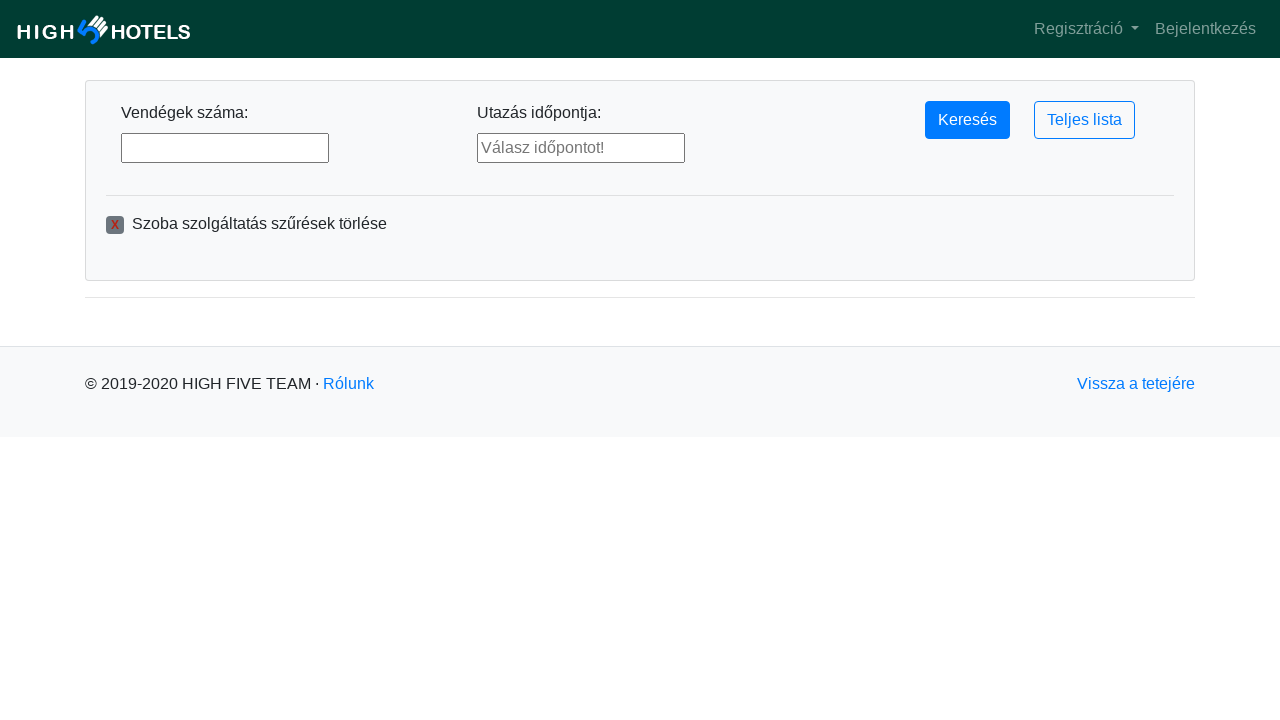

Waited for hotel list to load
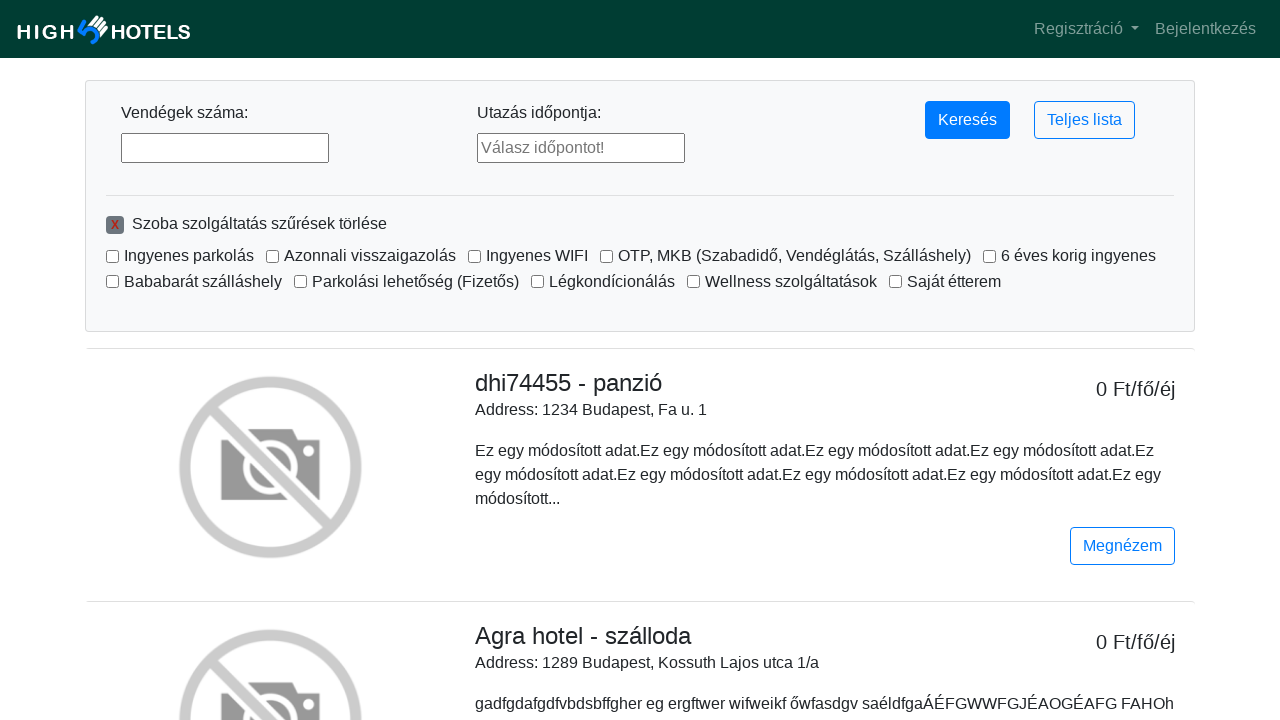

Verified hotel list items are present
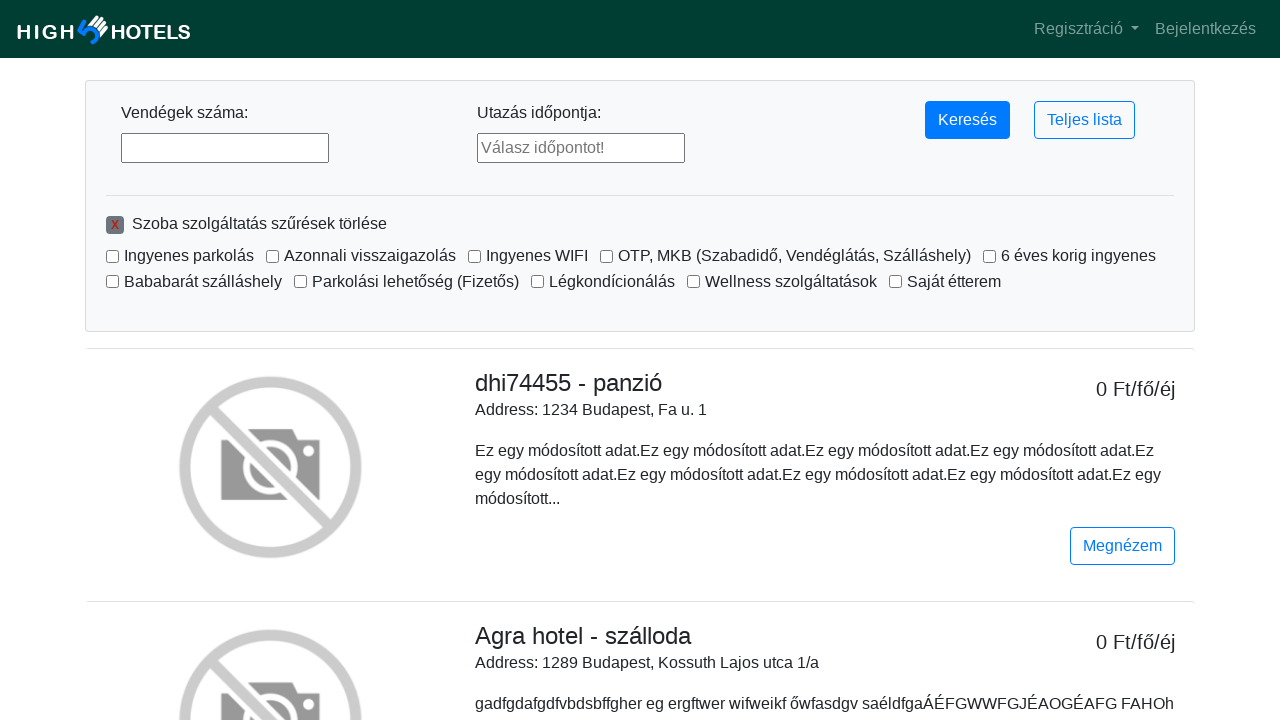

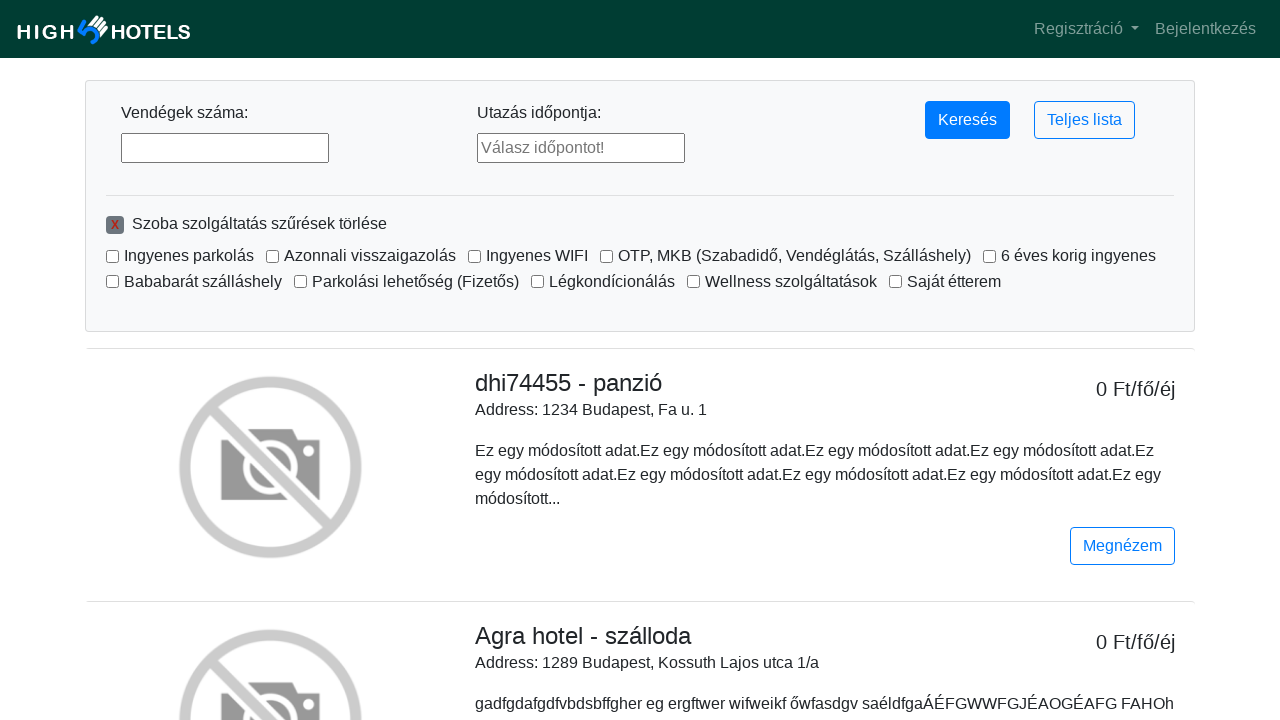